Tests accordion expand/collapse functionality by clicking the second item and verifying it expands while the first collapses

Starting URL: http://www.kevinlamping.com/webdriverio-course-content/

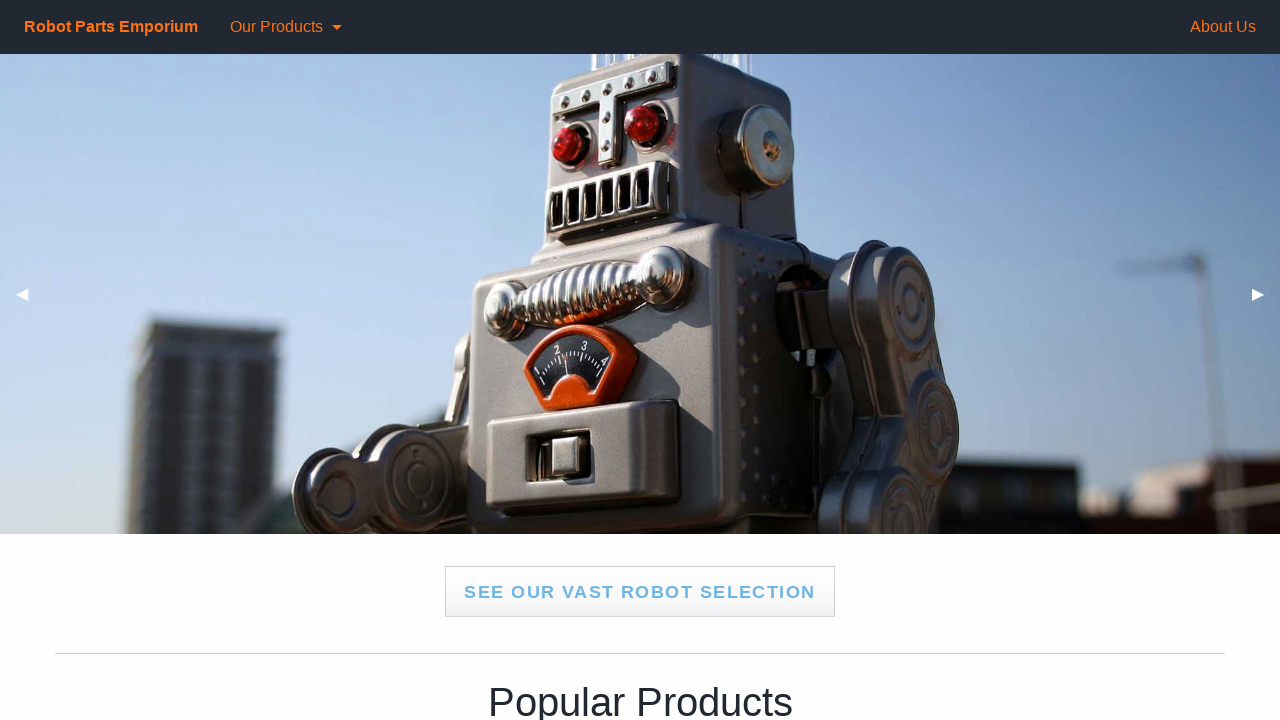

Accordion items loaded and ready
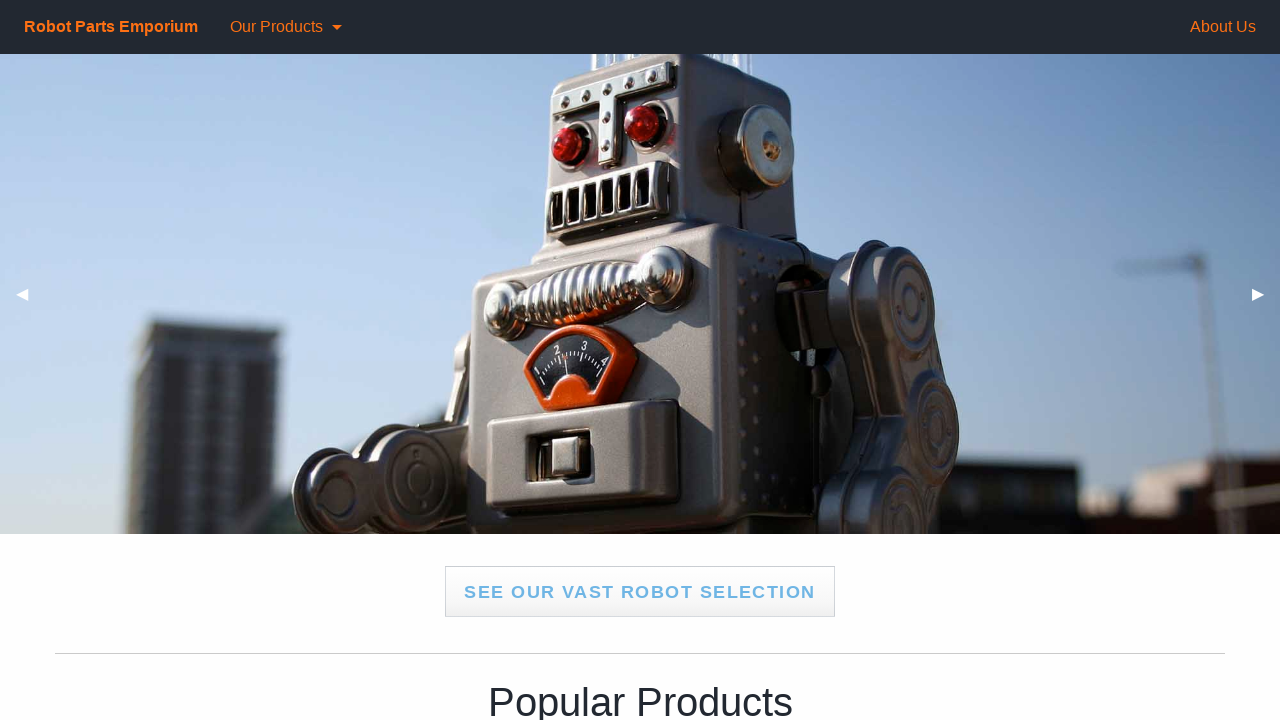

Clicked on second accordion item to expand it at (640, 360) on .accordion .accordion-item:nth-of-type(2) a
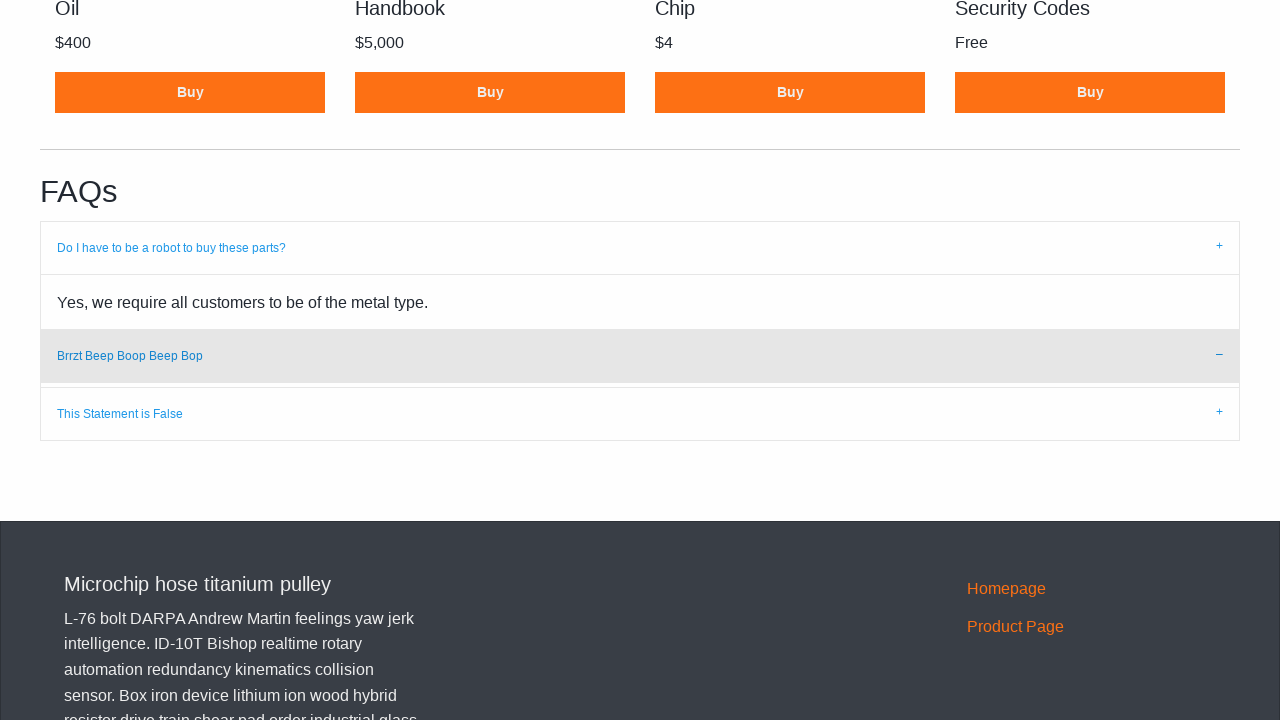

Waited for accordion animation to complete
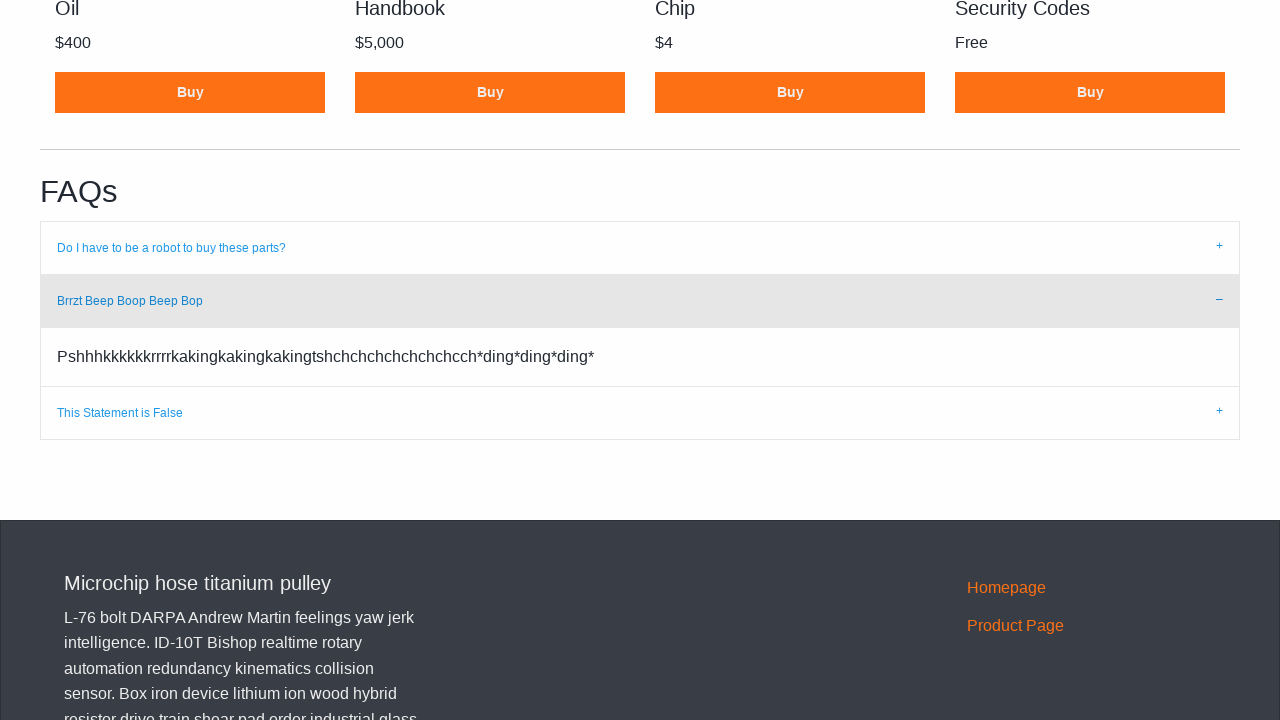

Located second accordion content element
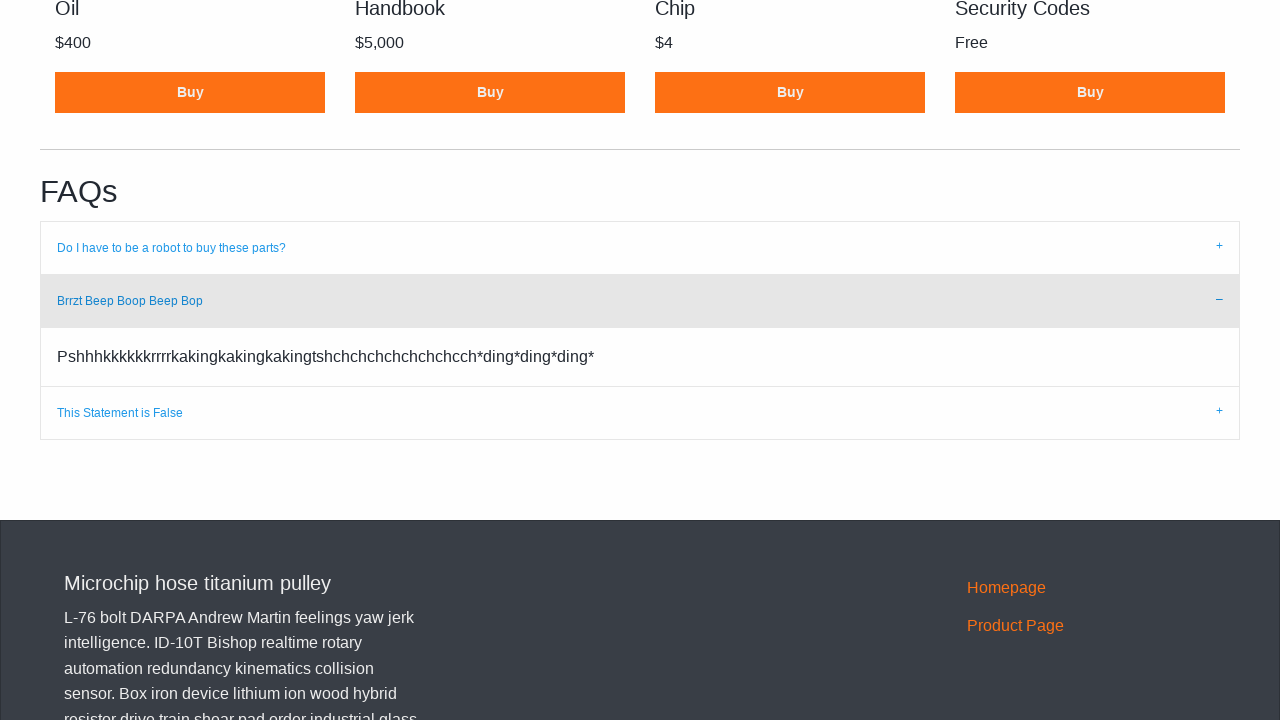

Second accordion content is now visible
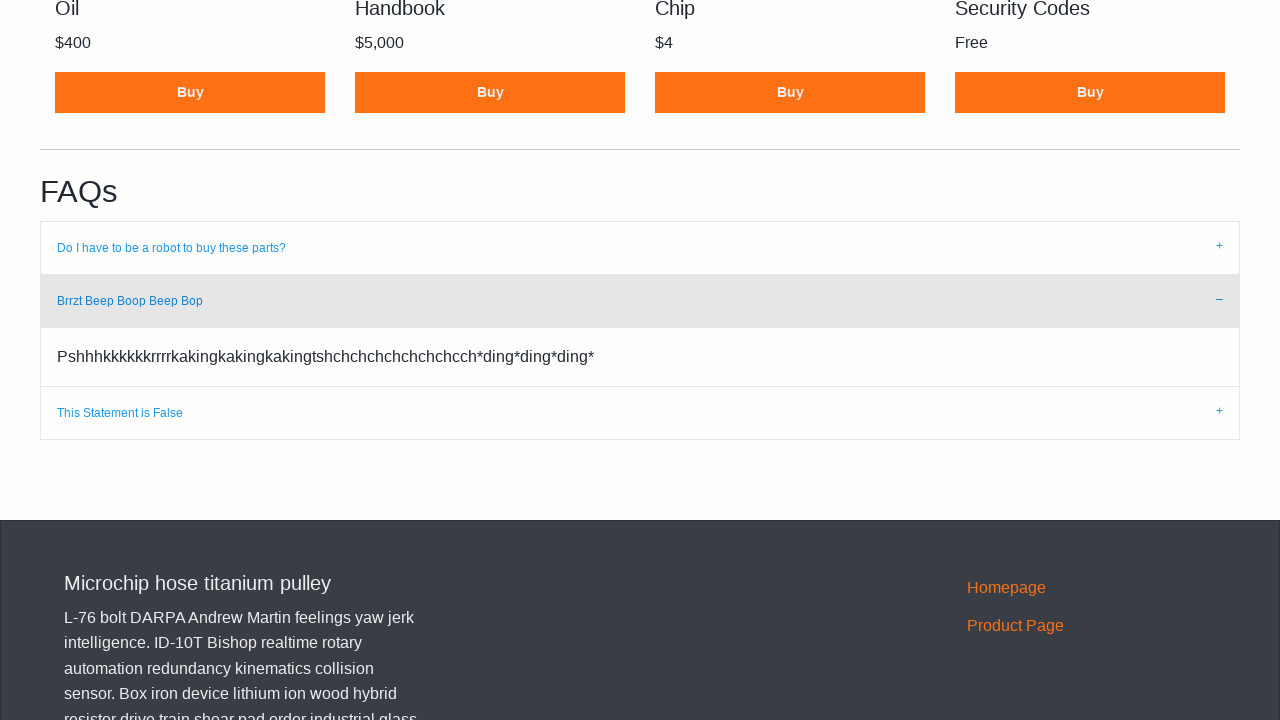

Retrieved bounding box of second accordion content
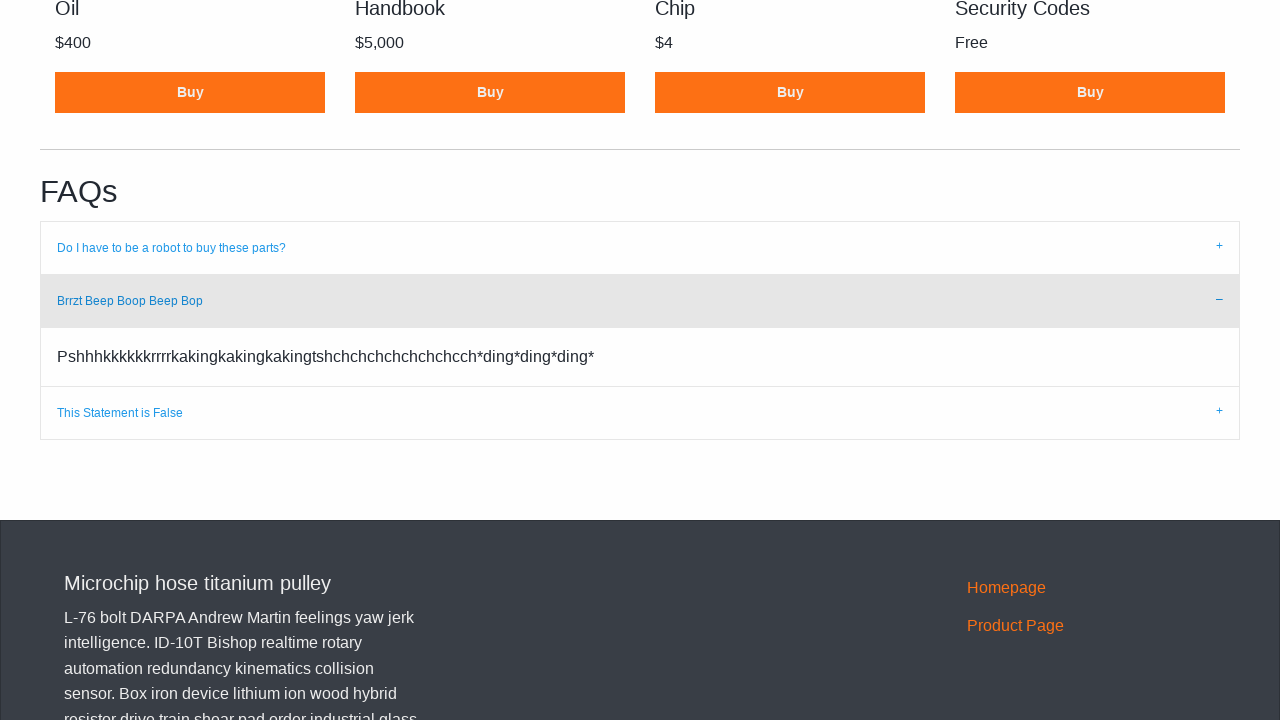

Verified second accordion section is expanded with height > 0
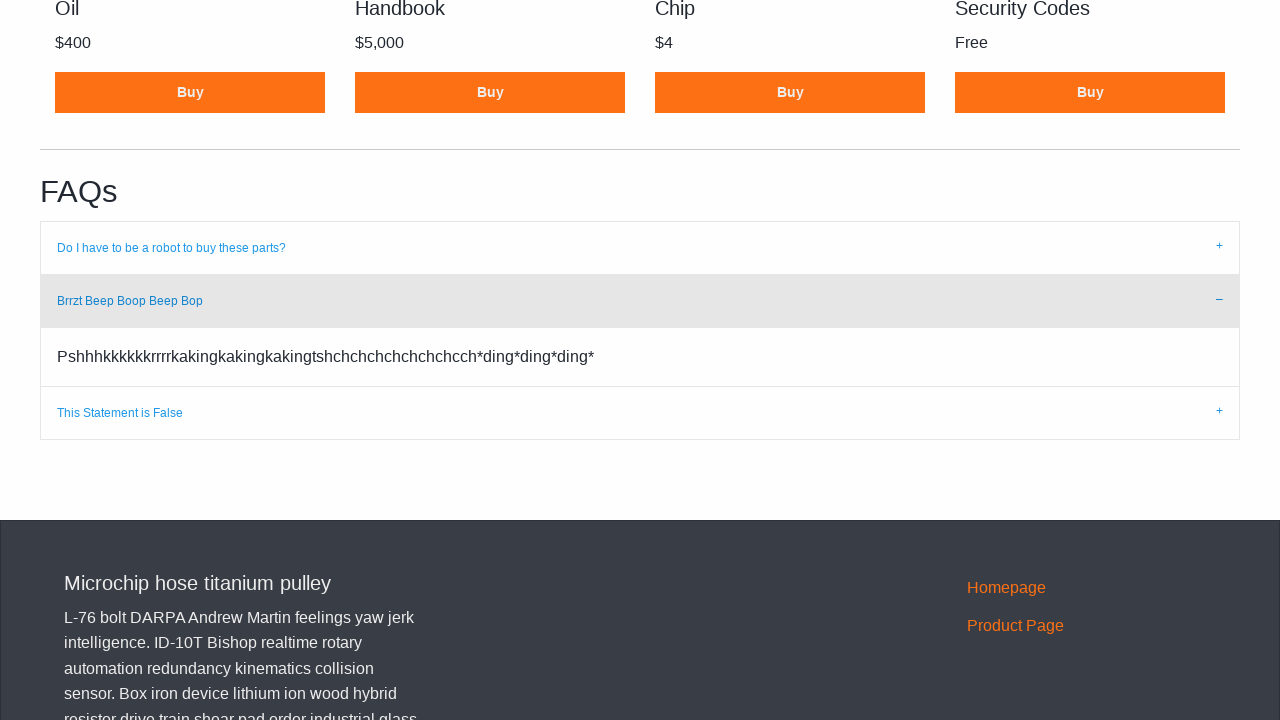

Located first accordion content element
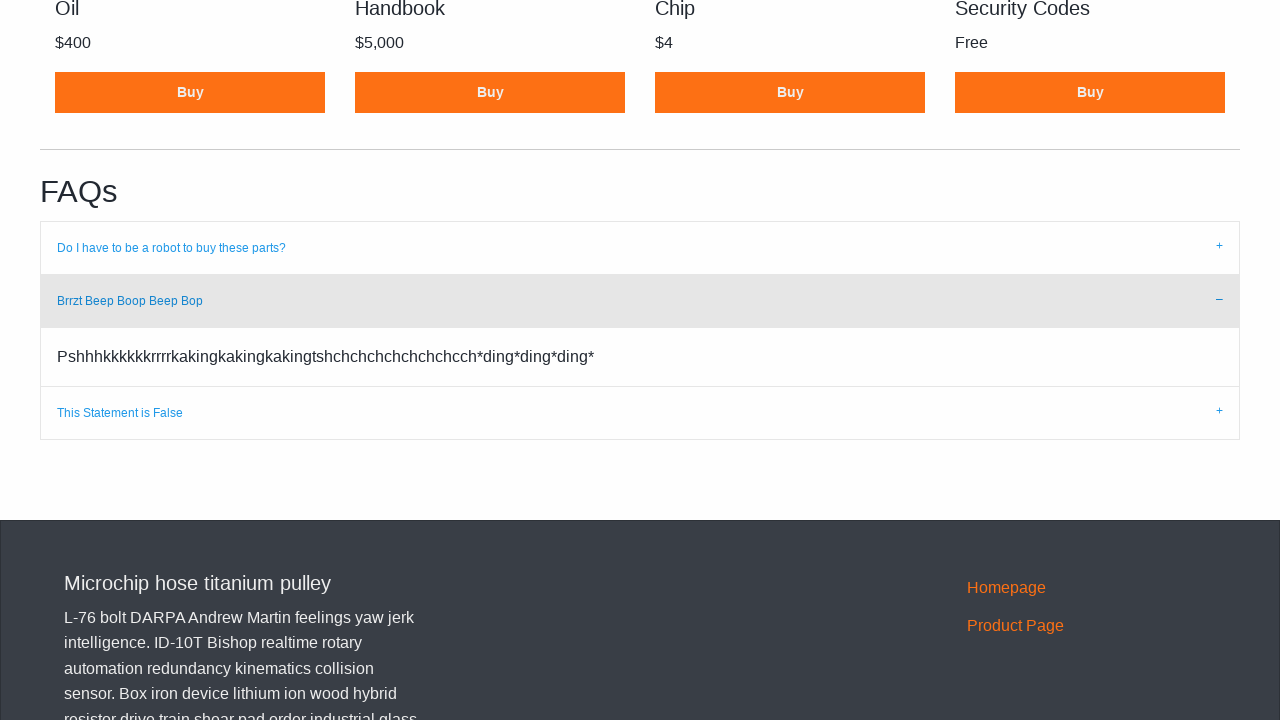

Verified first accordion section is hidden after expanding second
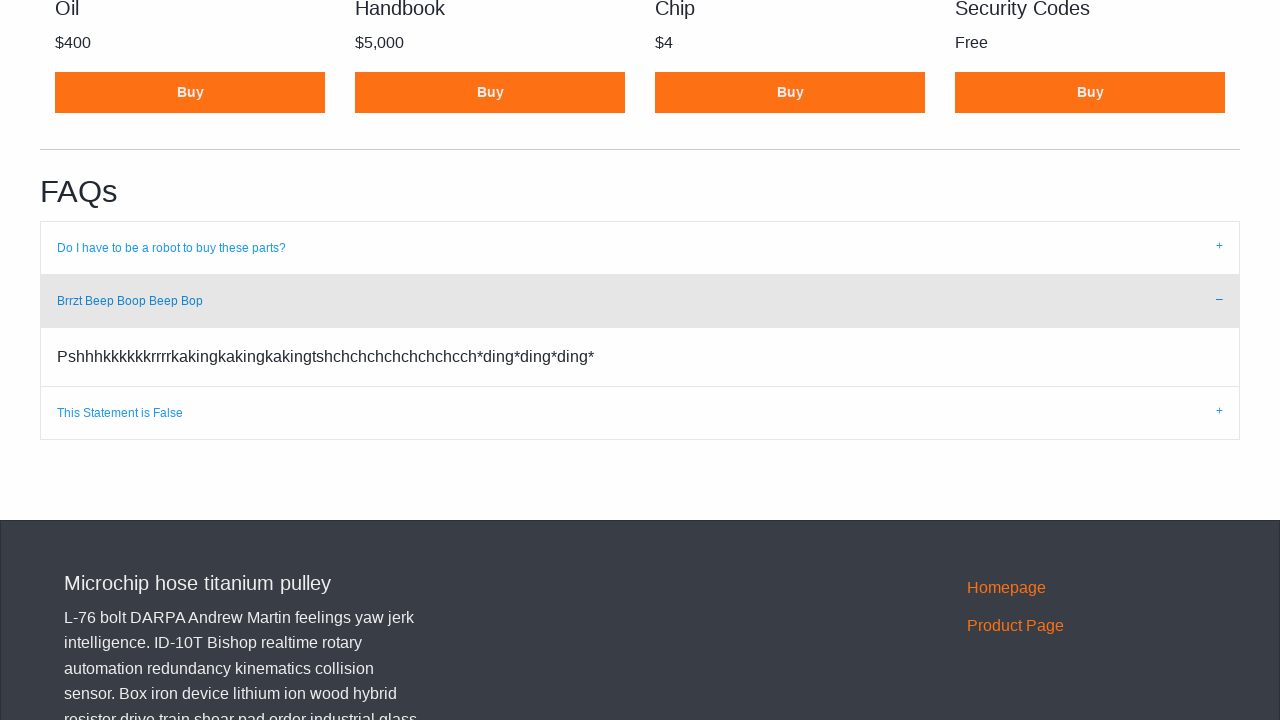

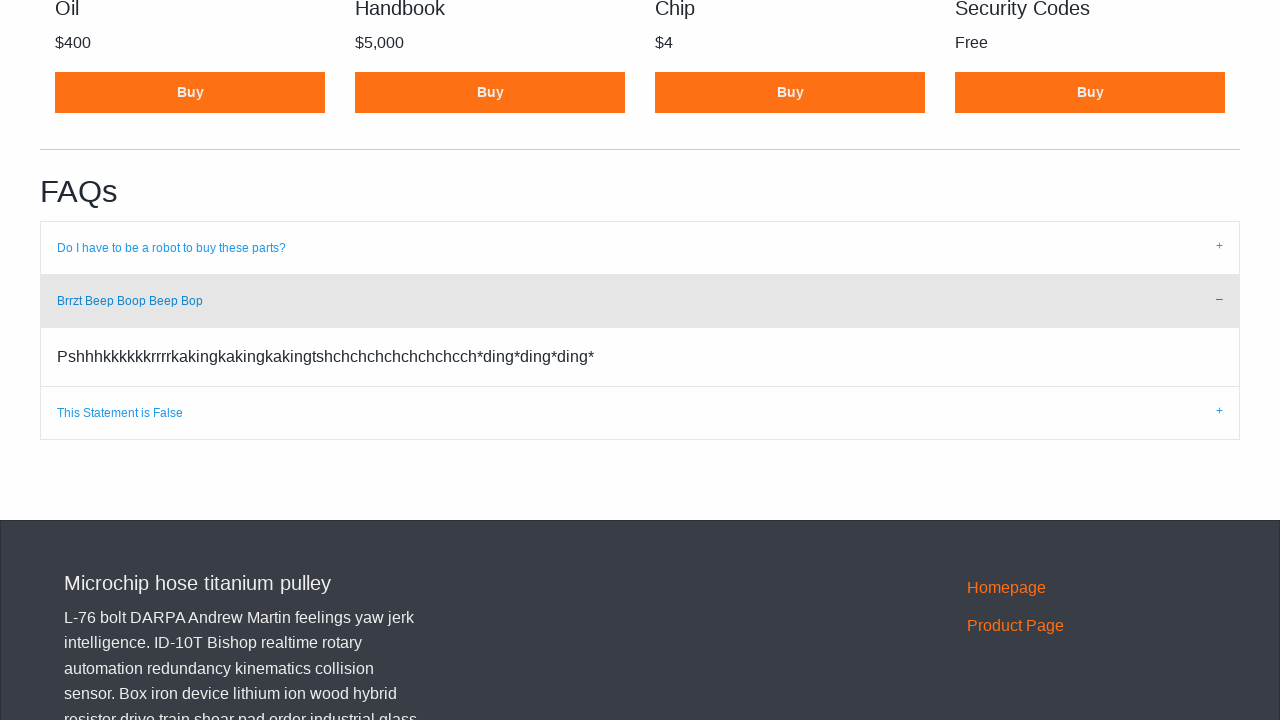